Navigates to the Alian Software website homepage and retrieves the page title

Starting URL: https://aliansoftware.com/

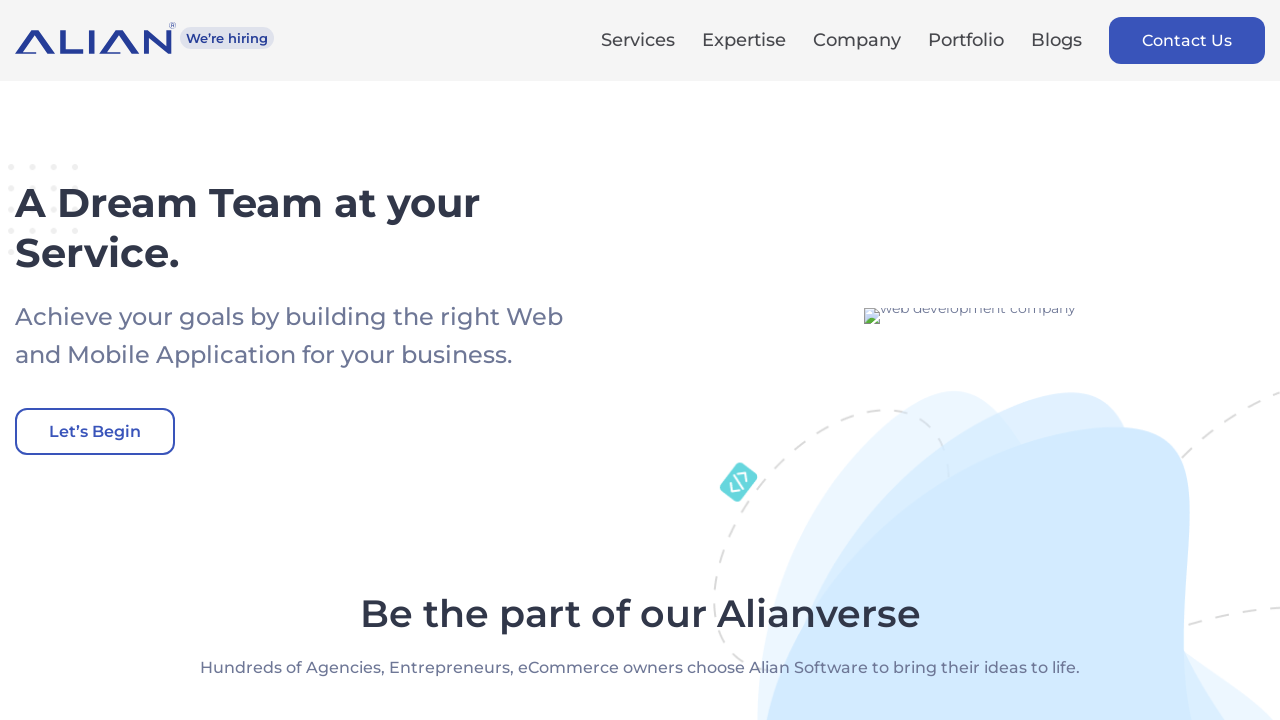

Waited for page DOM to be fully loaded
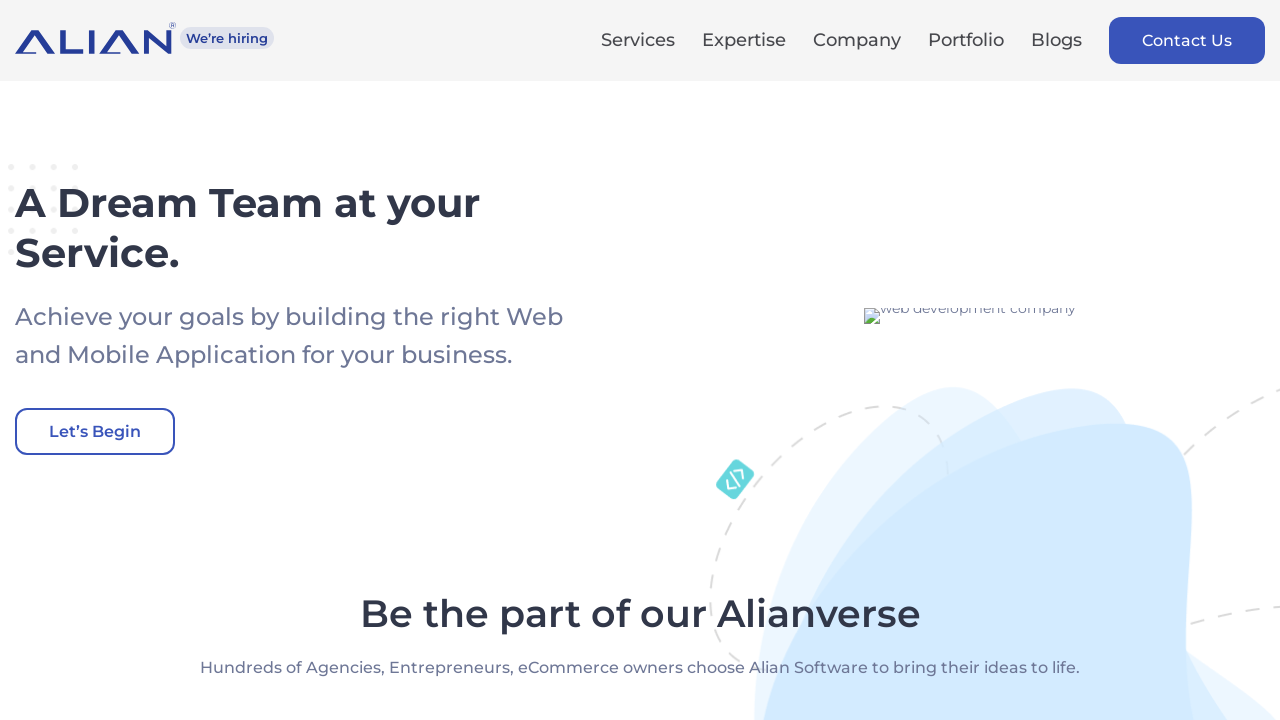

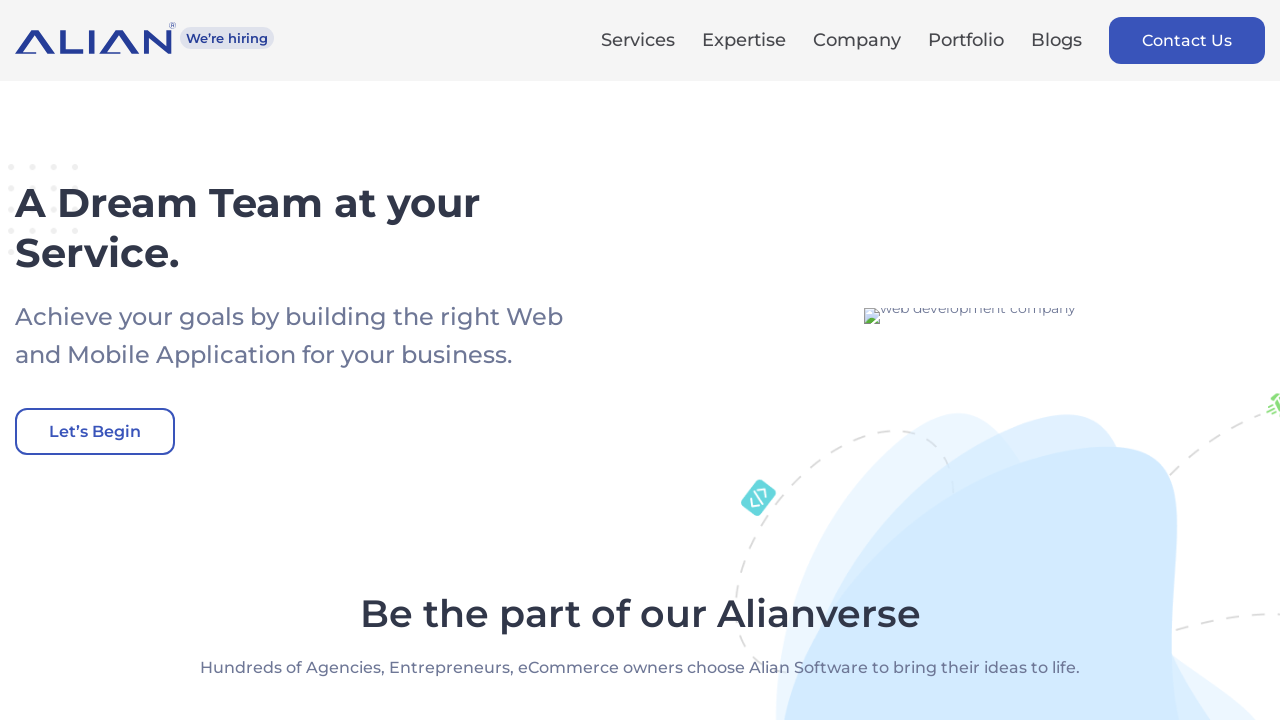